Tests mortgage calculator functionality by entering home value and down payment, then calculating and verifying the monthly payment result

Starting URL: https://www.mortgagecalculator.org/

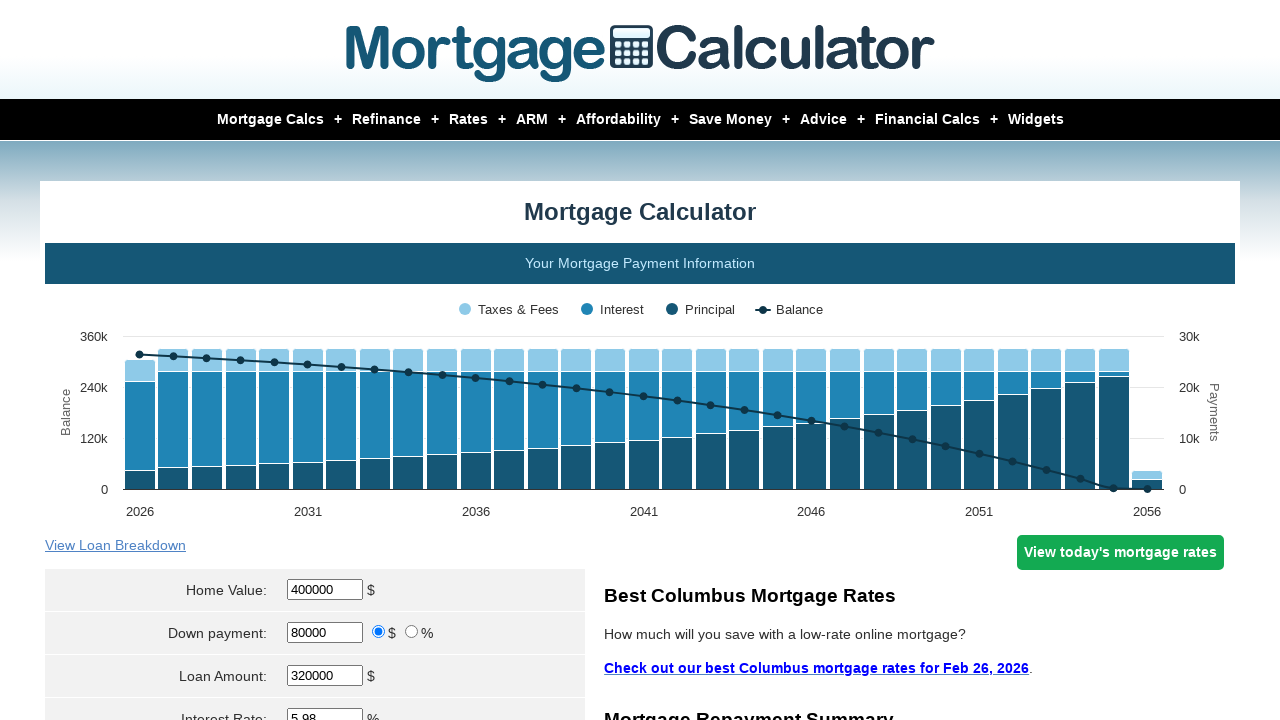

Cleared home value field on xpath=//*[@id='homeval']
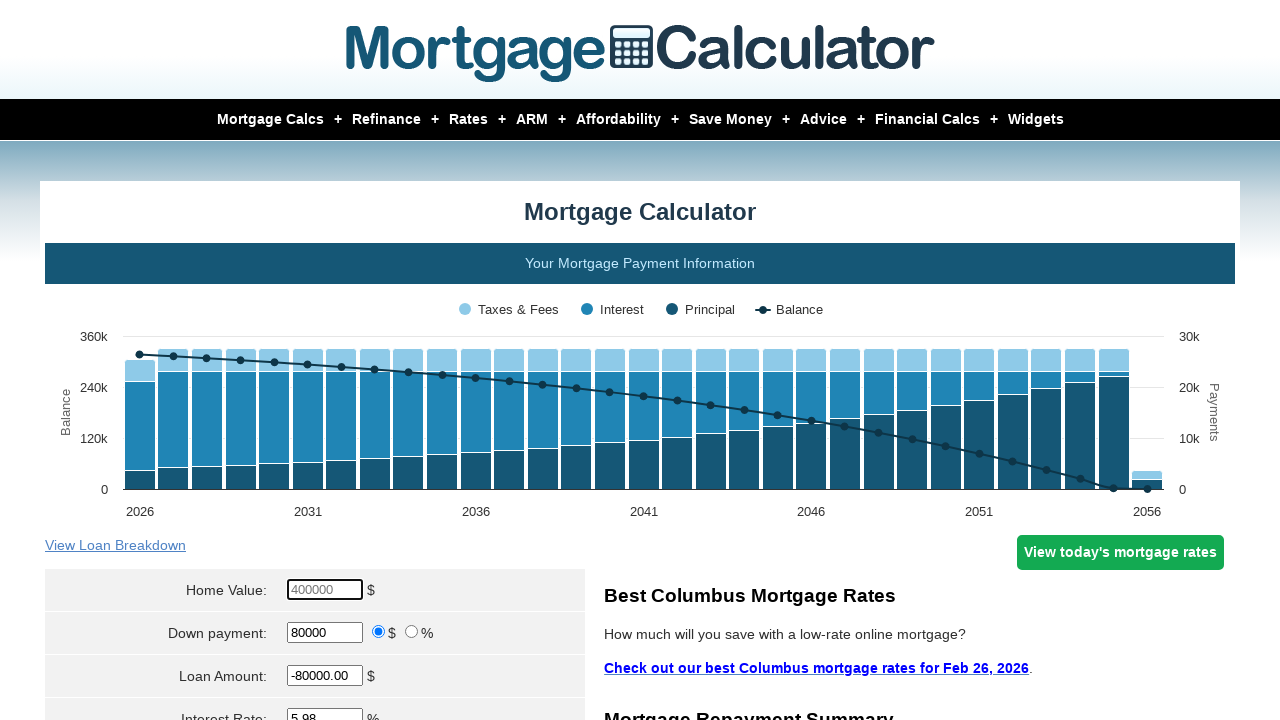

Entered home value of $850,000 on //*[@id='homeval']
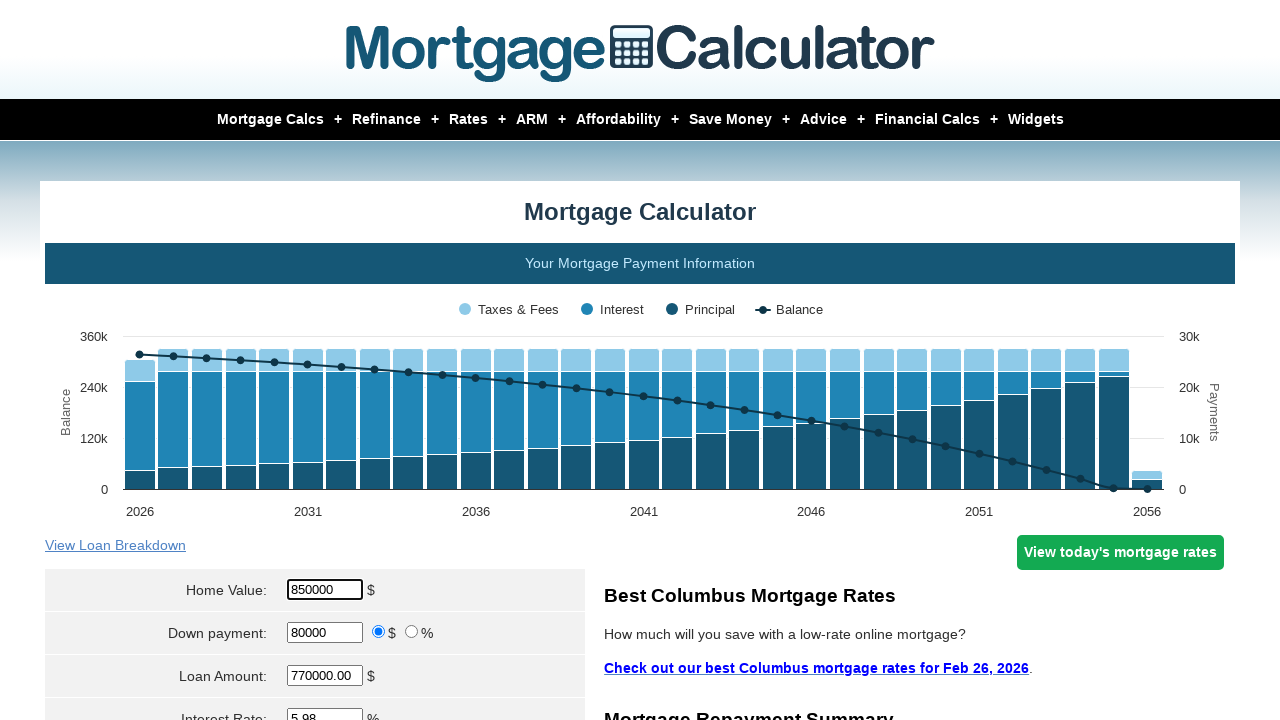

Cleared down payment field on xpath=//*[@id='downpayment']
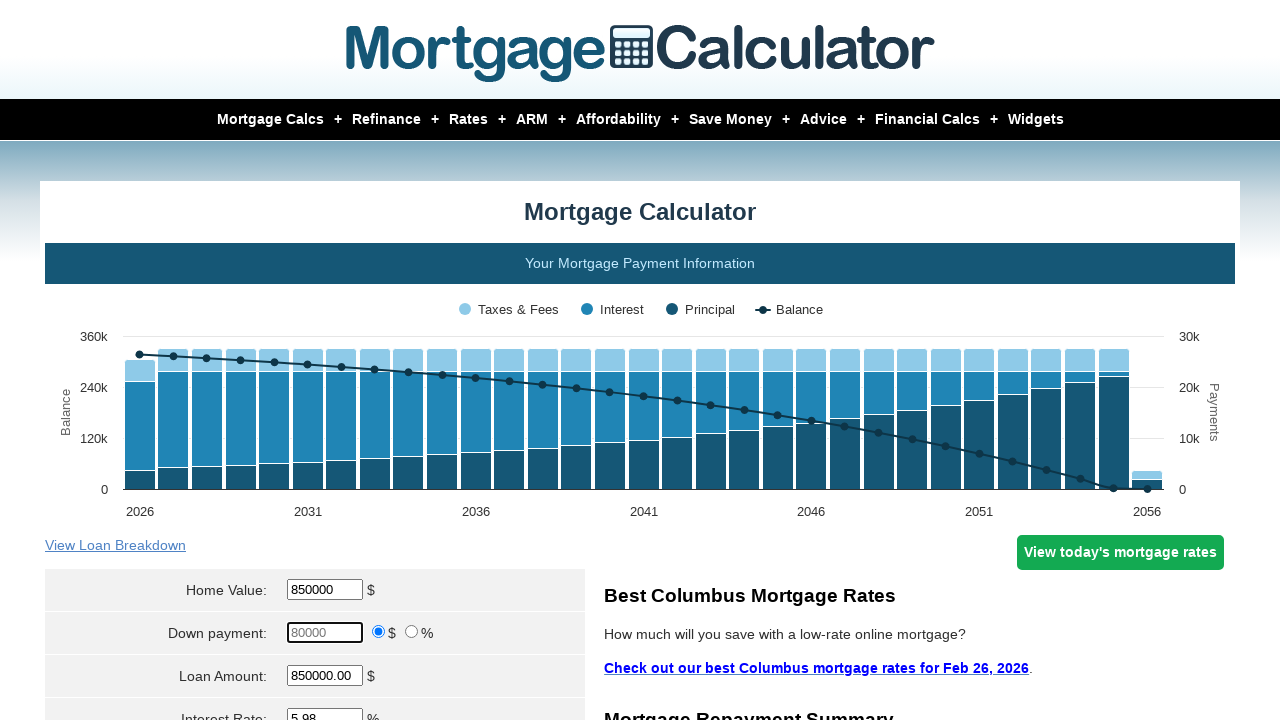

Entered down payment of $150,000 on //*[@id='downpayment']
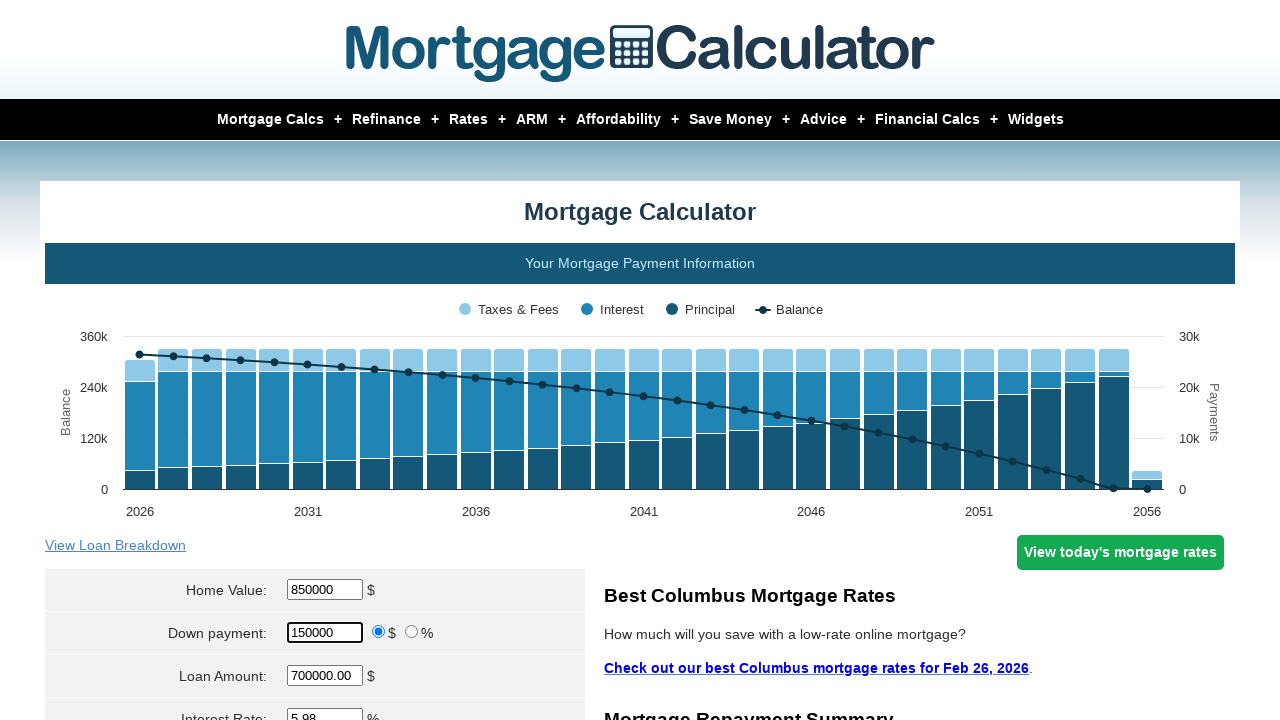

Clicked Calculate button to compute mortgage payment at (315, 360) on xpath=//*[@value='Calculate']
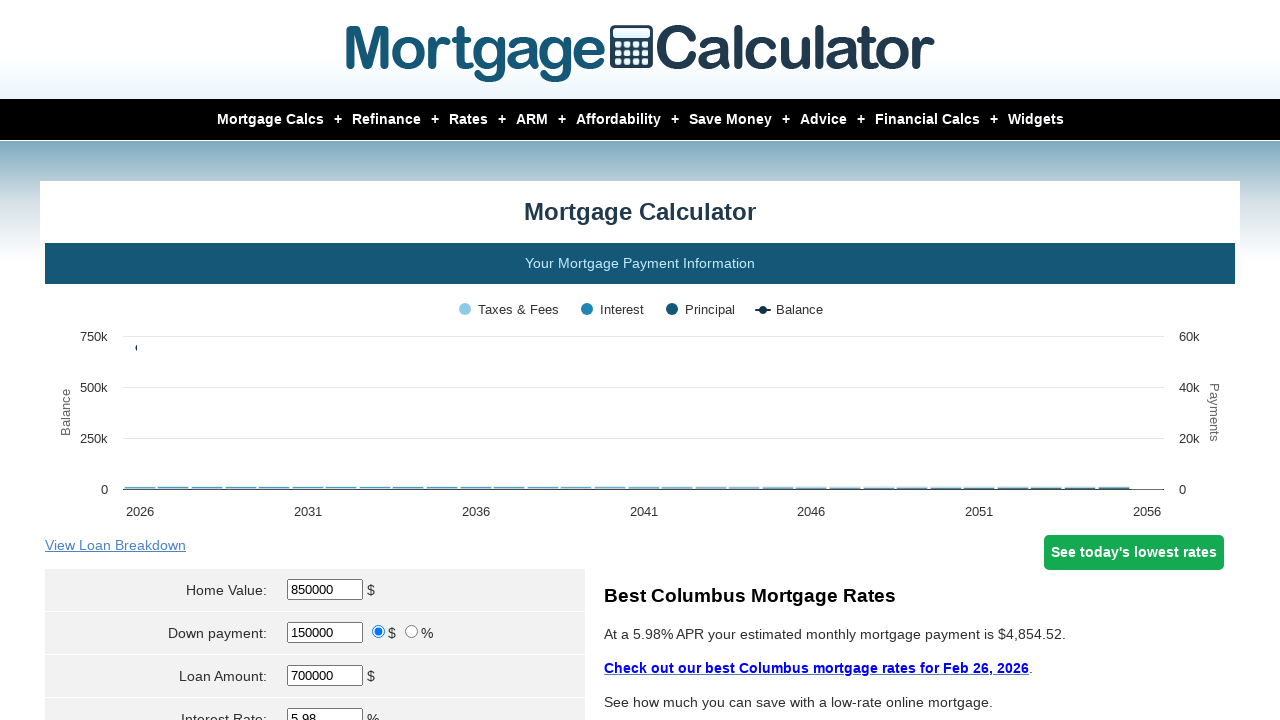

Monthly payment result displayed on calculator
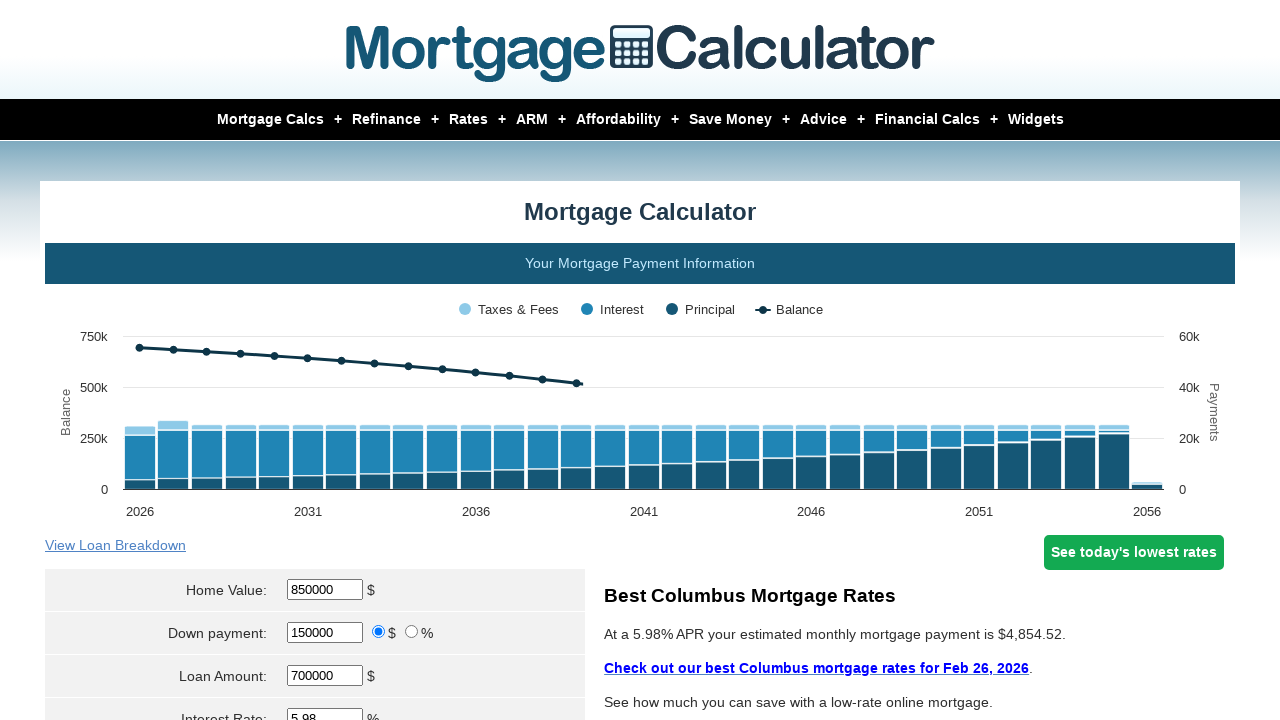

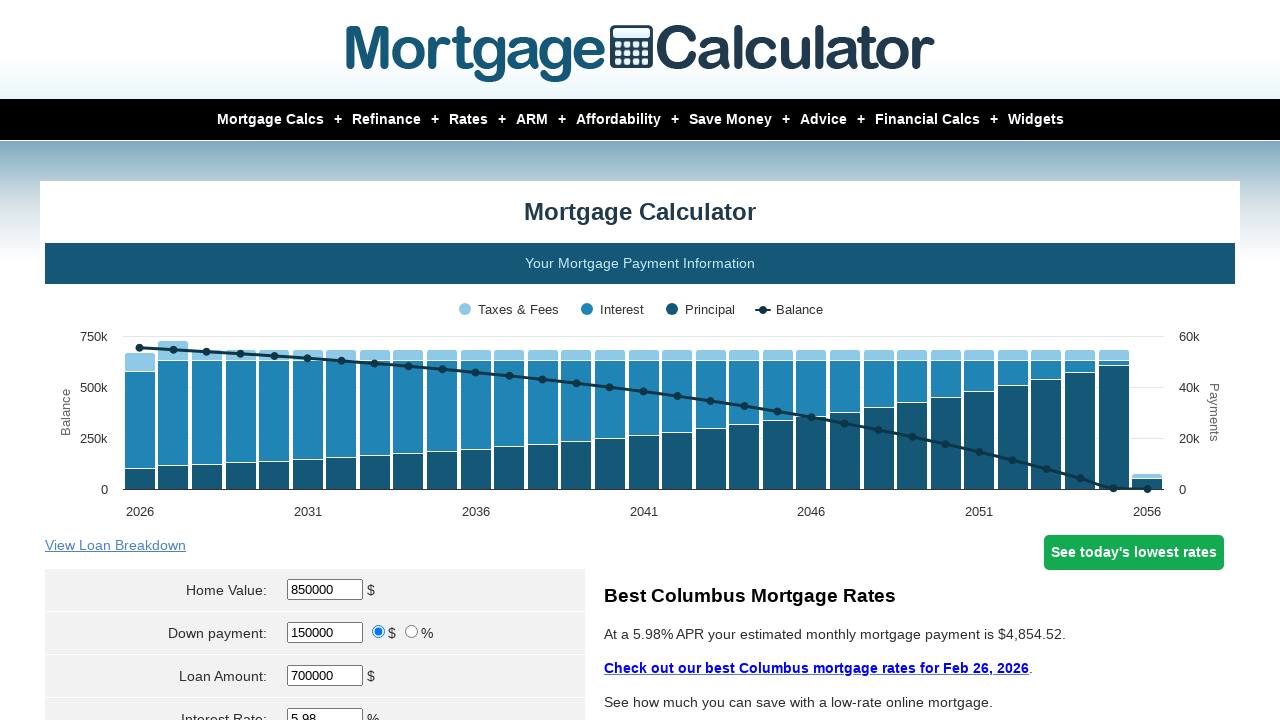